Tests the forgot password functionality by navigating to the forgot password page, entering an email, and submitting the form

Starting URL: https://the-internet.herokuapp.com/

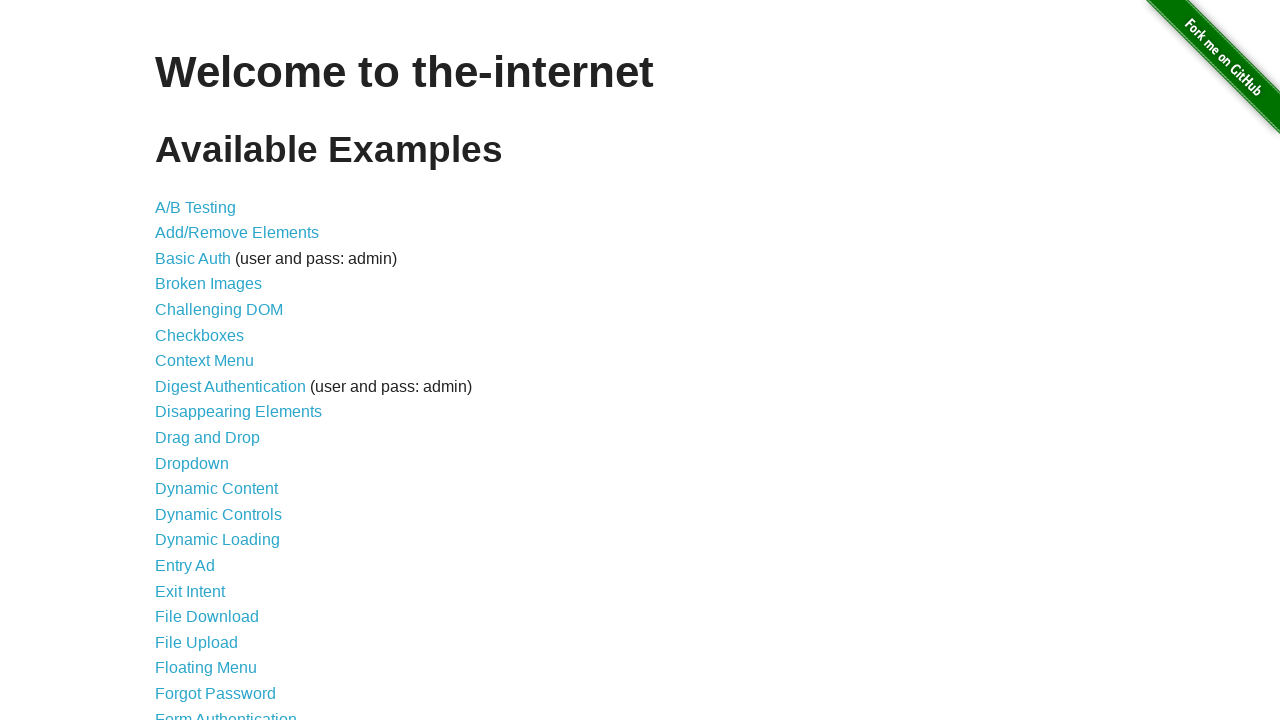

Clicked on Forgot Password link at (216, 693) on text=Forgot Password
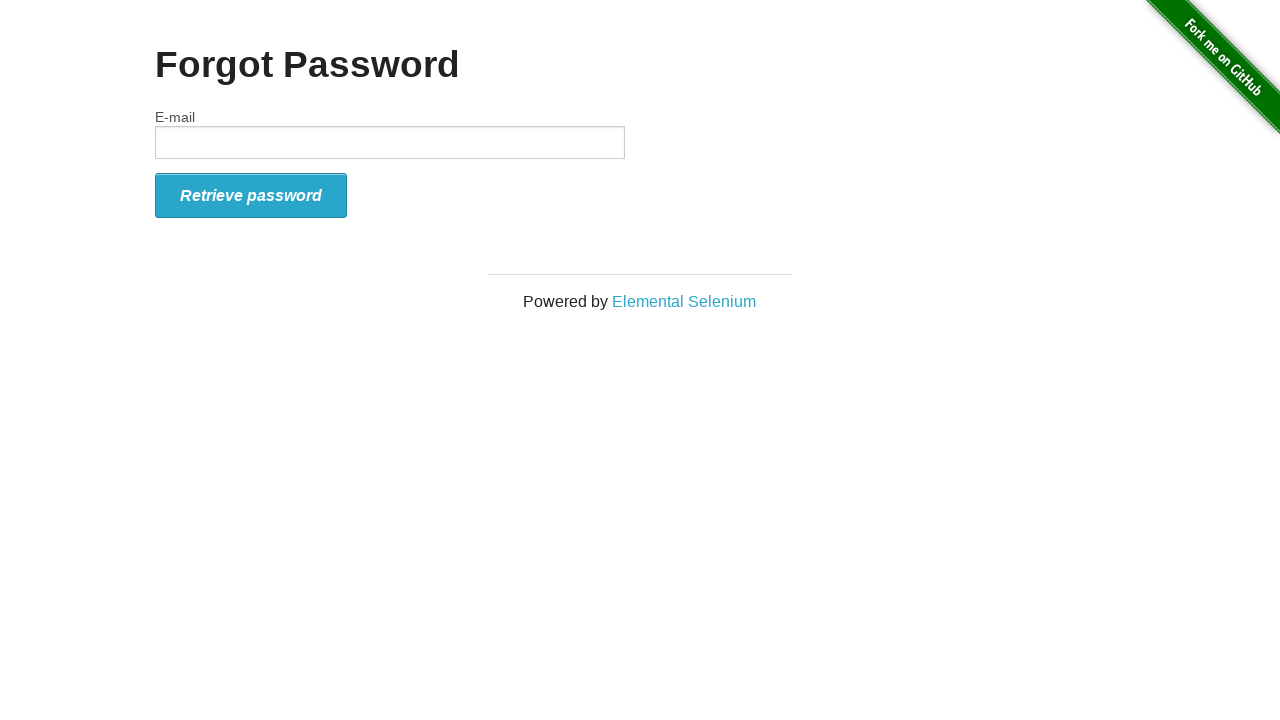

Email input field appeared
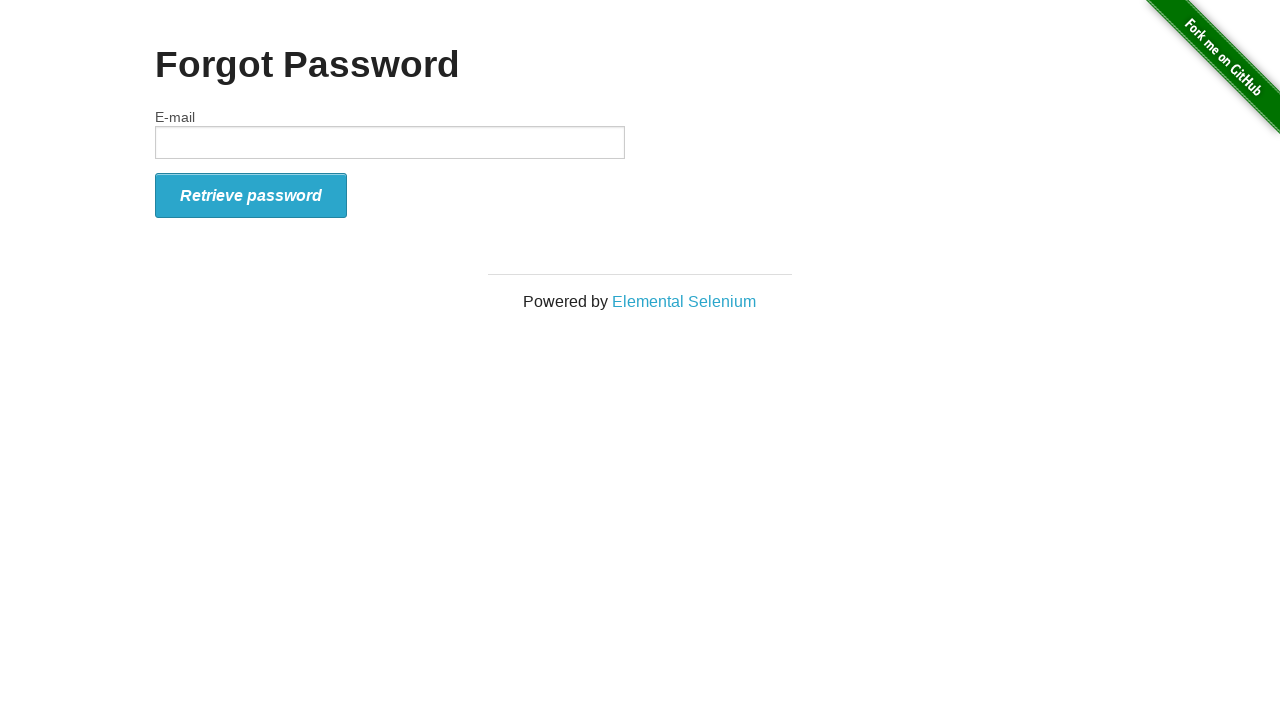

Clicked on email input field at (390, 142) on #email
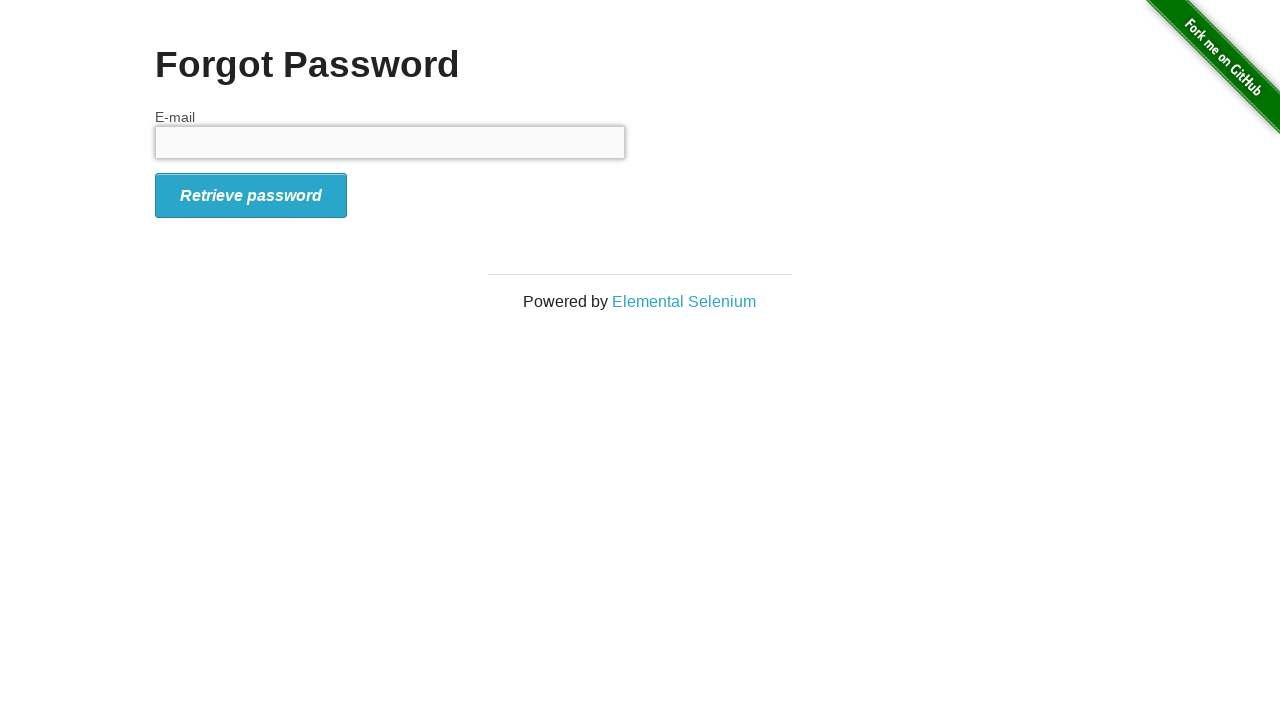

Entered email address 'hanuman@gmail.com' in the email field on #email
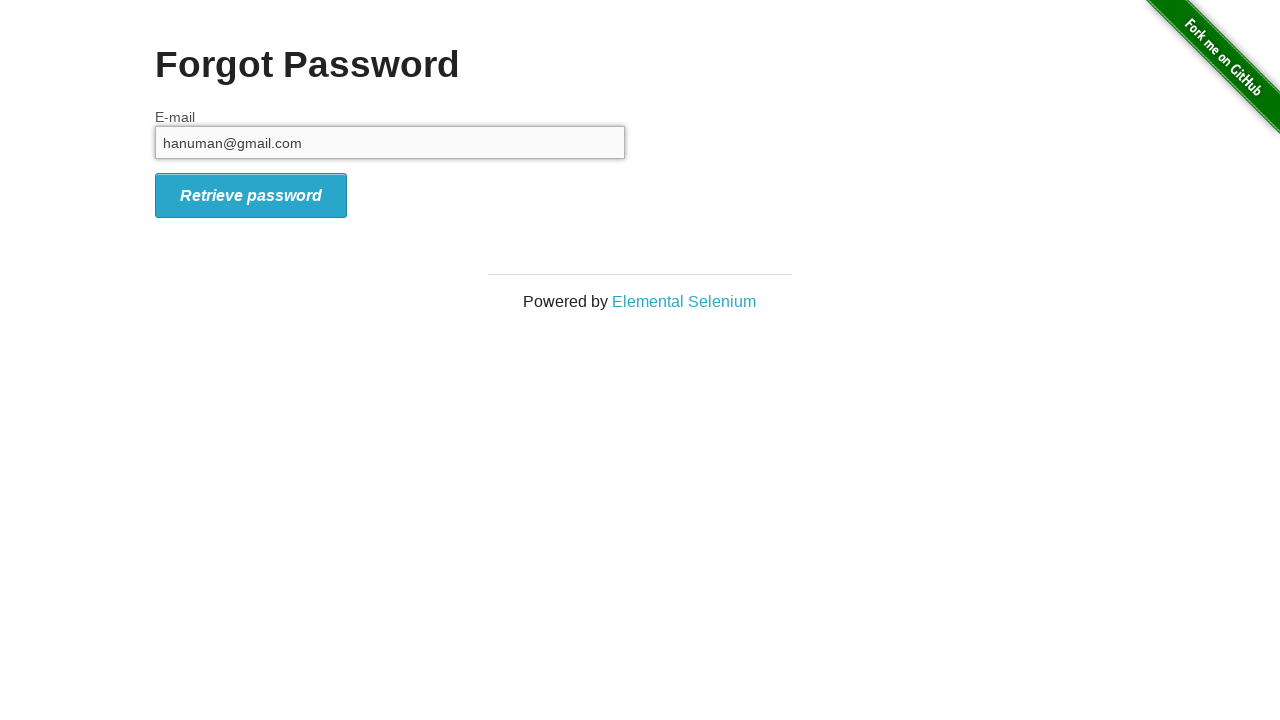

Clicked the form submit button at (251, 195) on #form_submit
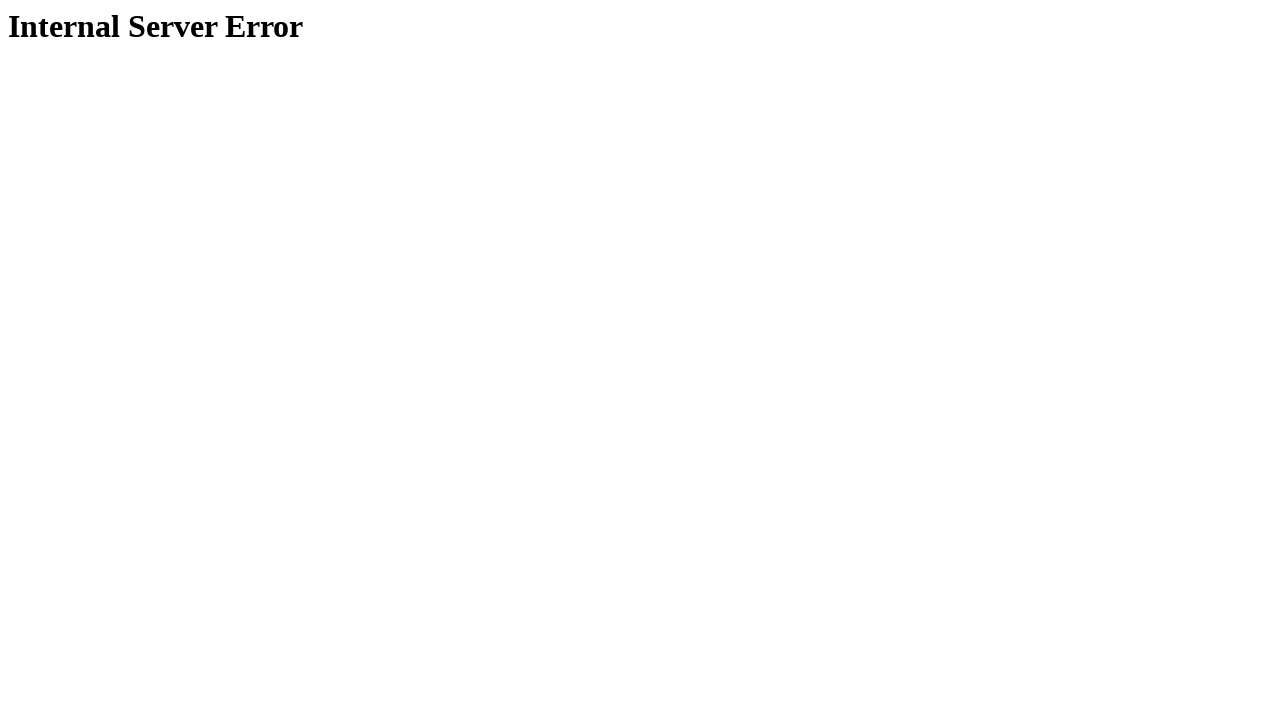

Result page loaded with heading element
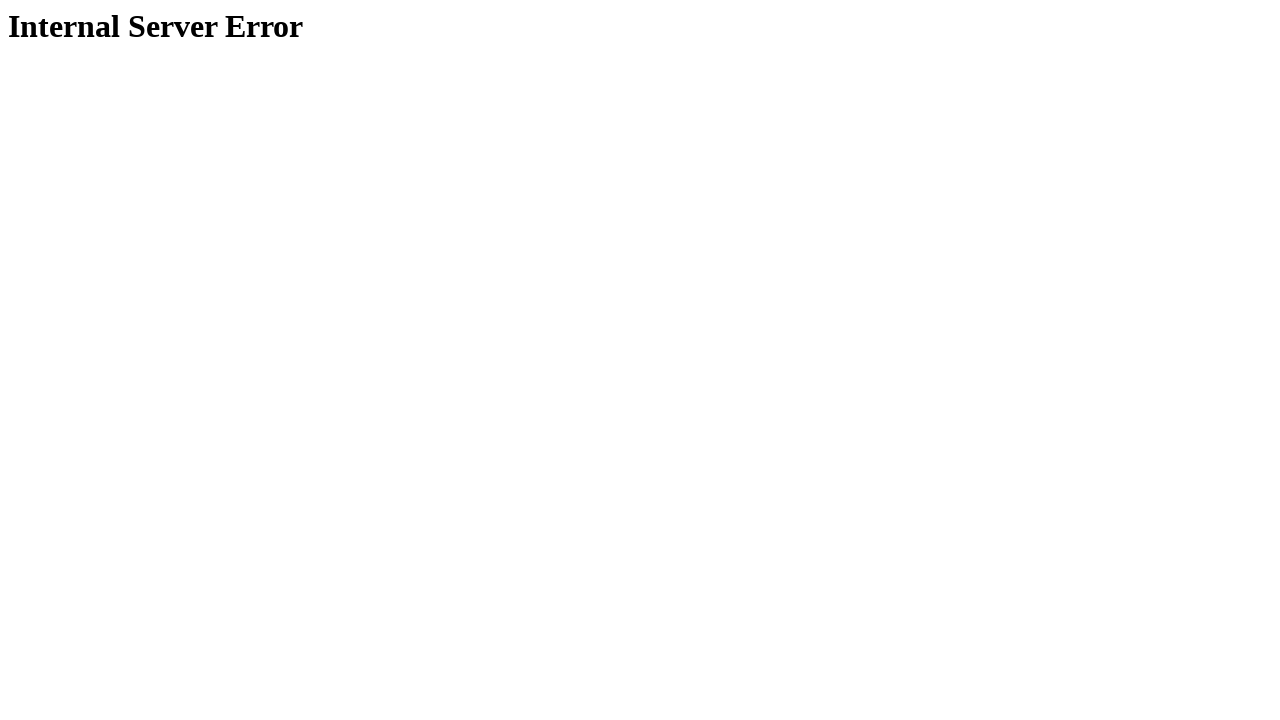

Retrieved result message: 'Internal Server Error'
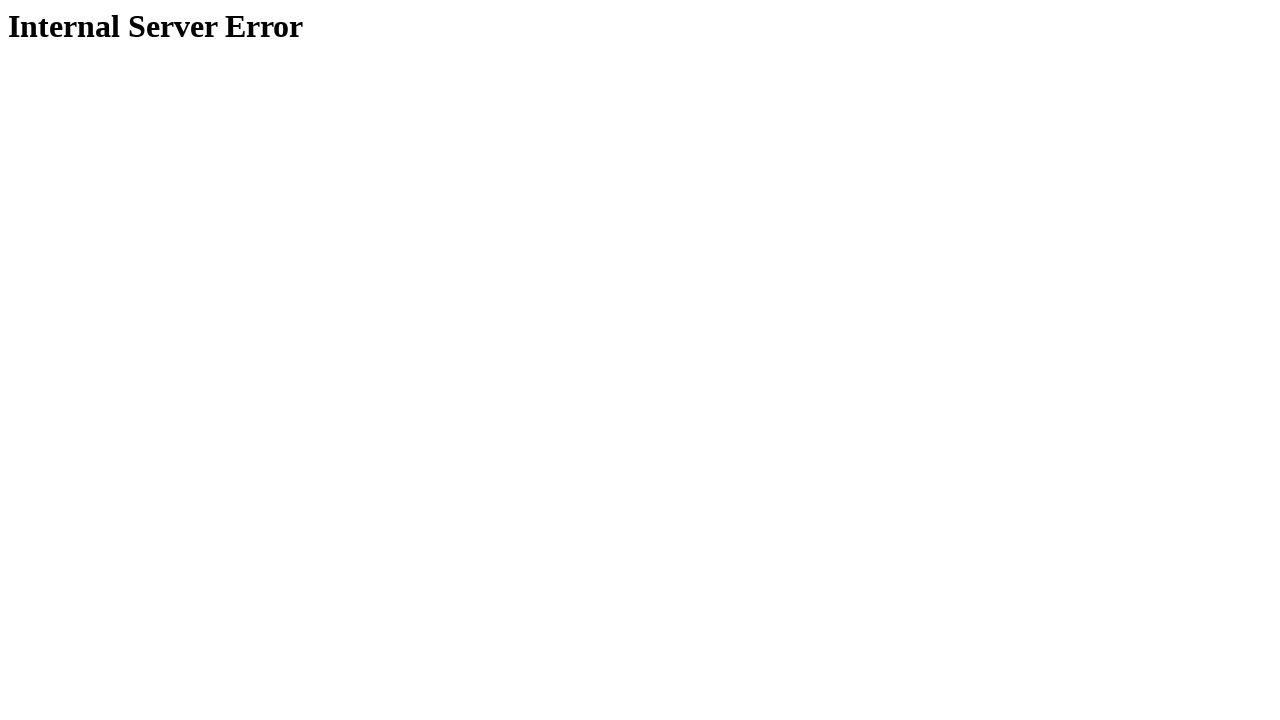

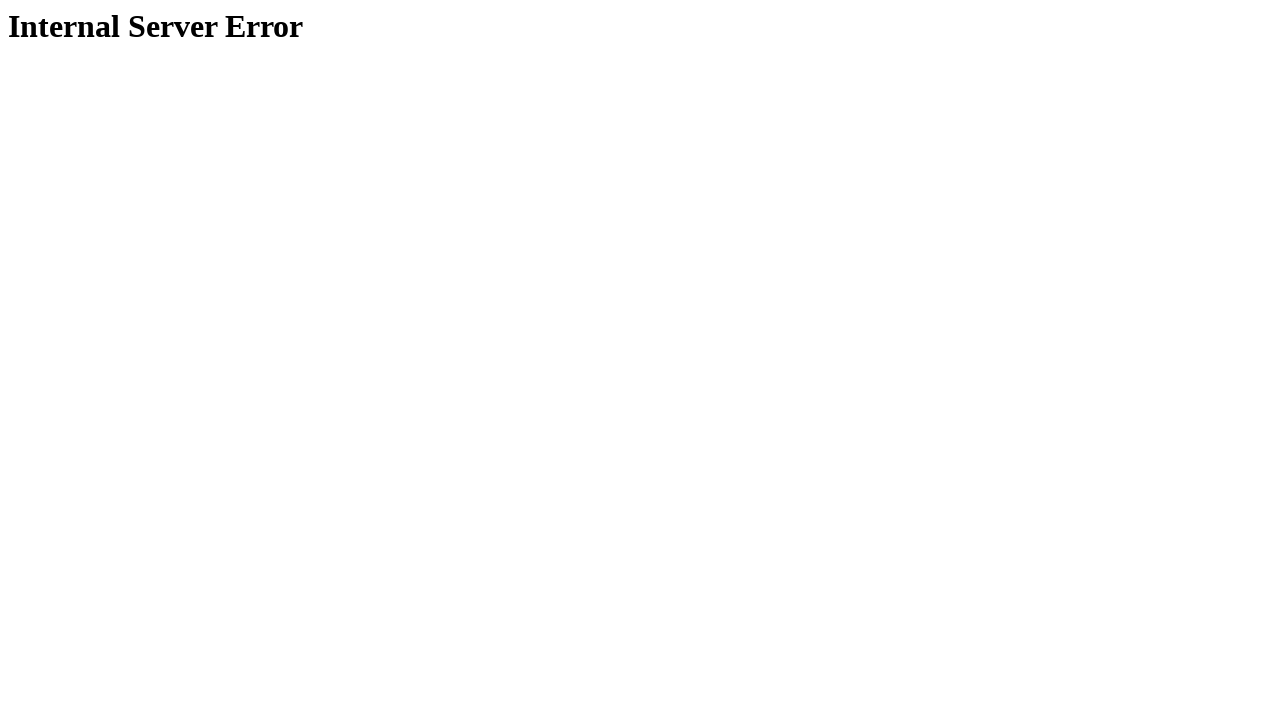